Tests multi-select dropdown functionality by selecting all options in a multi-select element, then deselecting specific options and finally deselecting all options.

Starting URL: https://www.syntaxprojects.com/basic-select-dropdown-demo.php

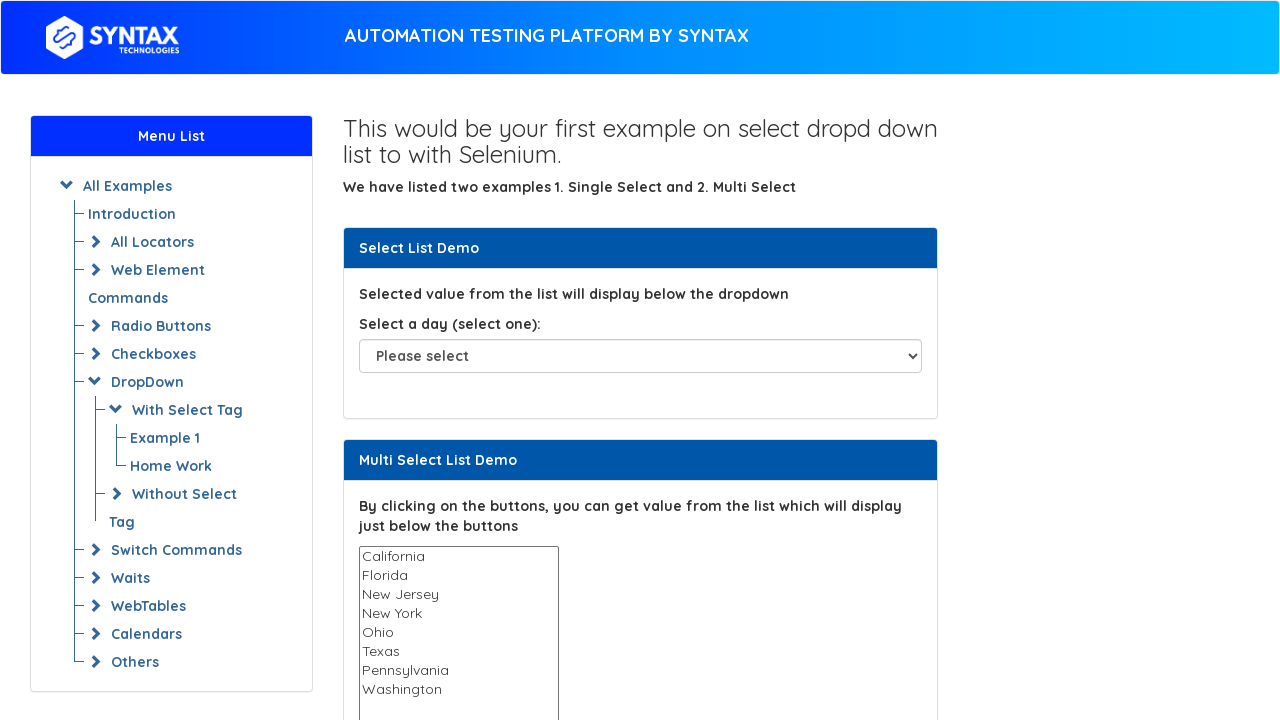

Located multi-select dropdown element
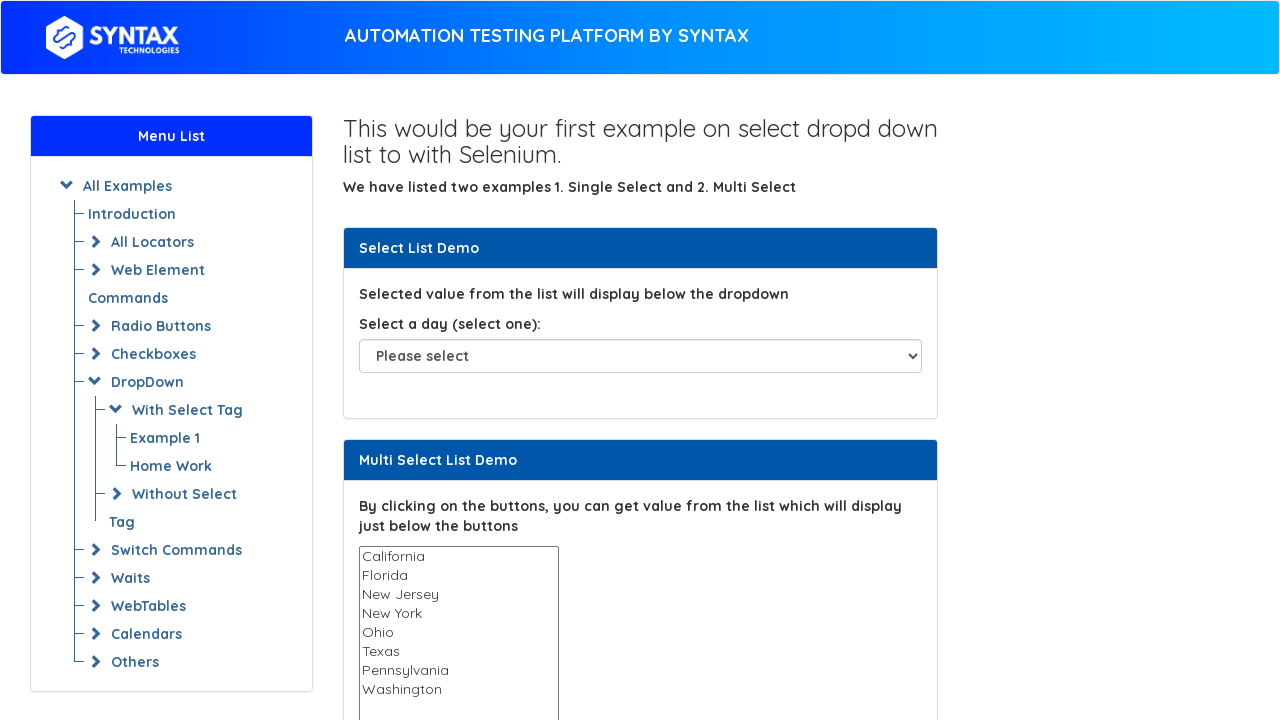

Multi-select dropdown is visible
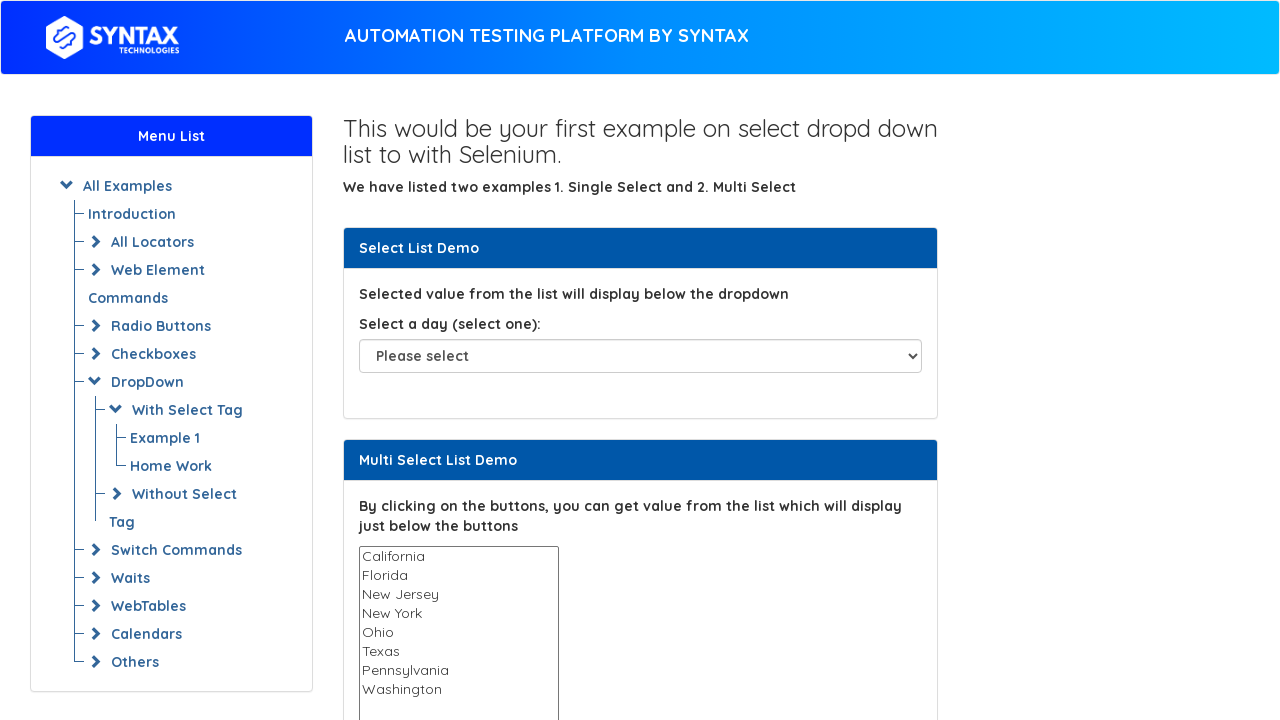

Retrieved all option elements from multi-select dropdown
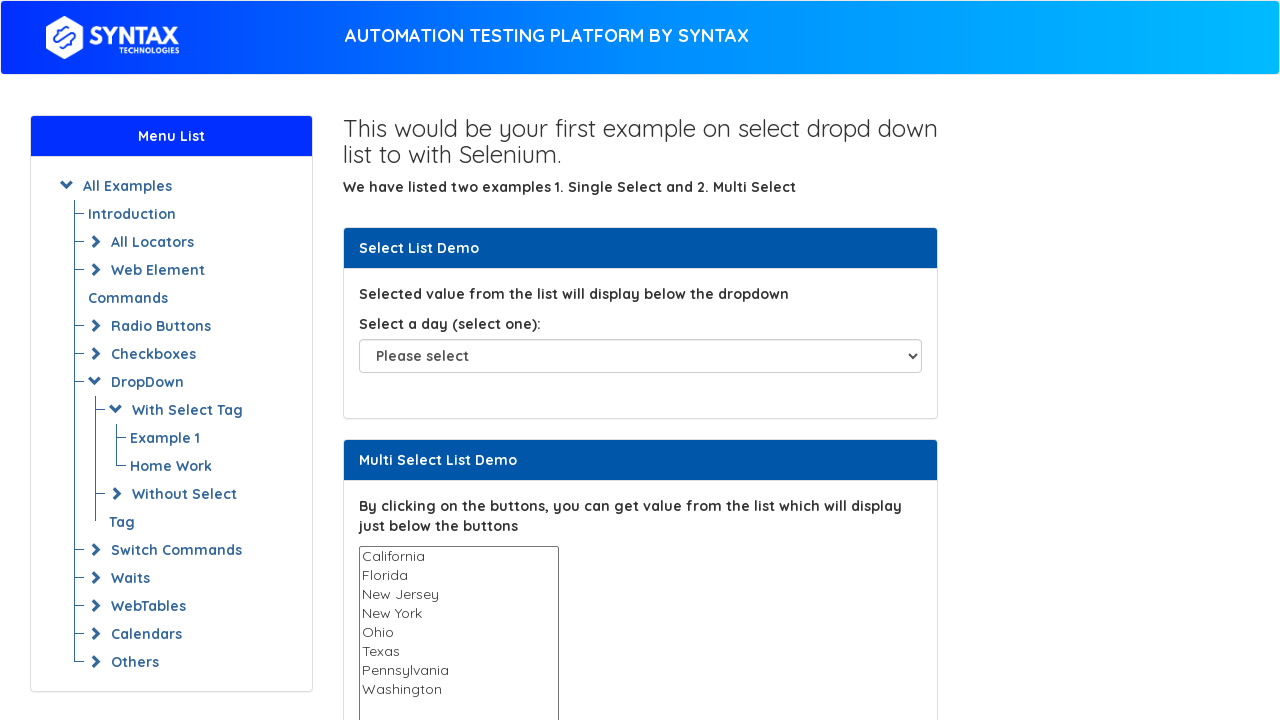

Selected option: California on #multi-select
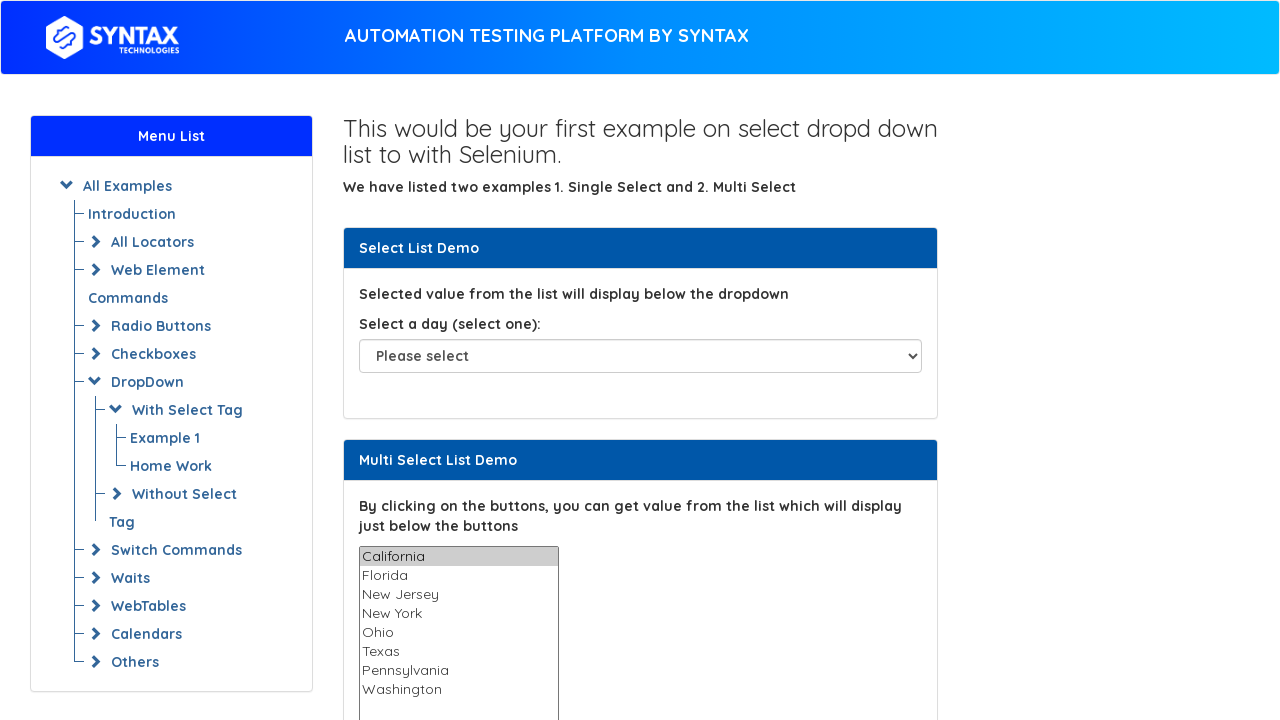

Selected option: Florida on #multi-select
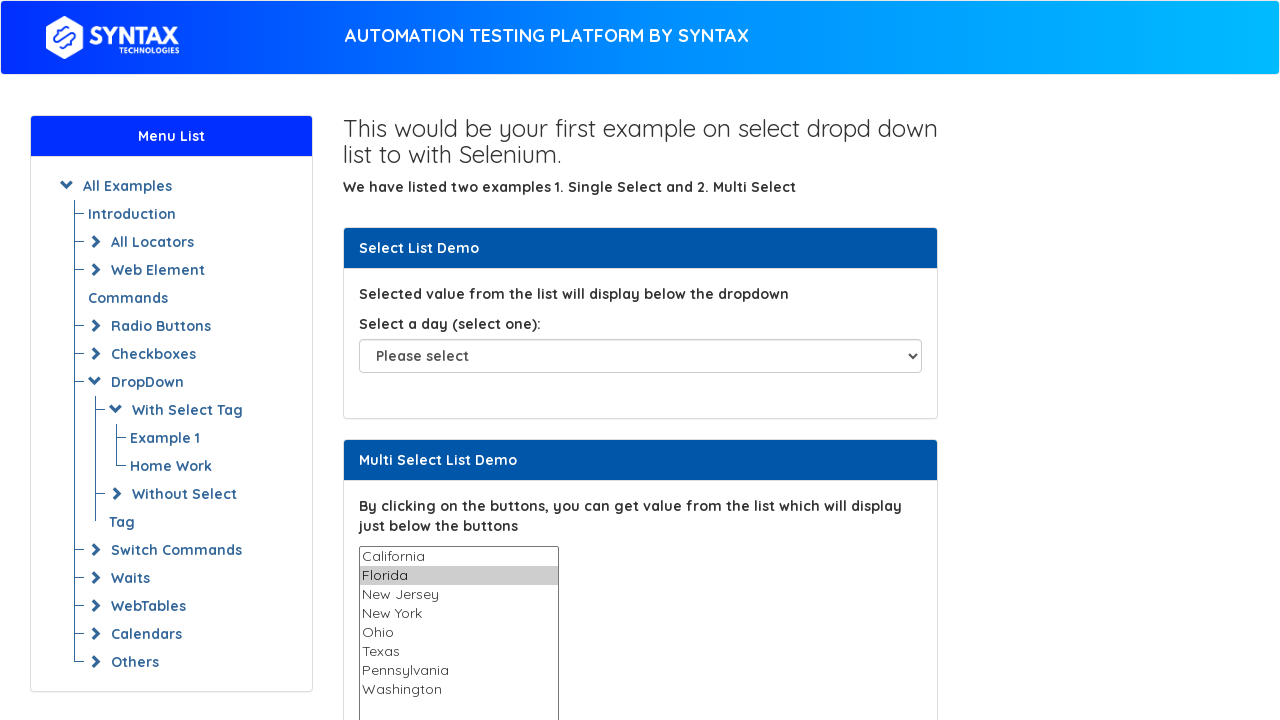

Selected option: New Jersey on #multi-select
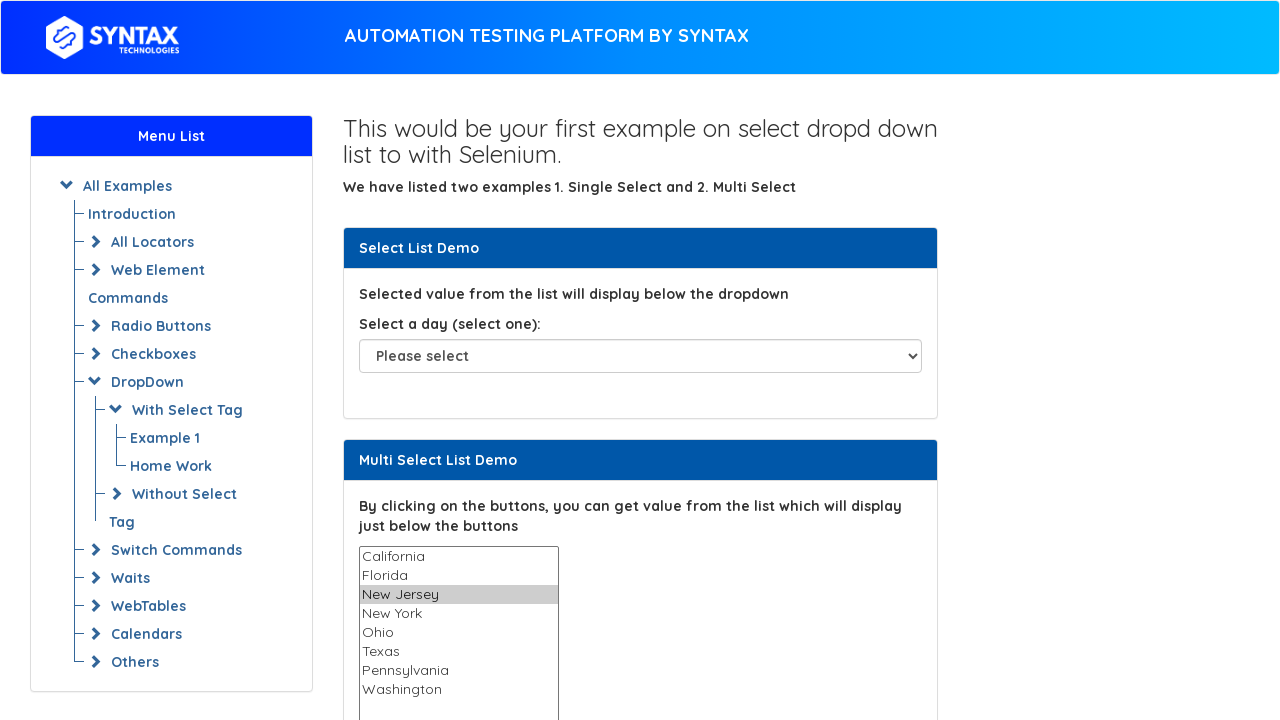

Selected option: New York on #multi-select
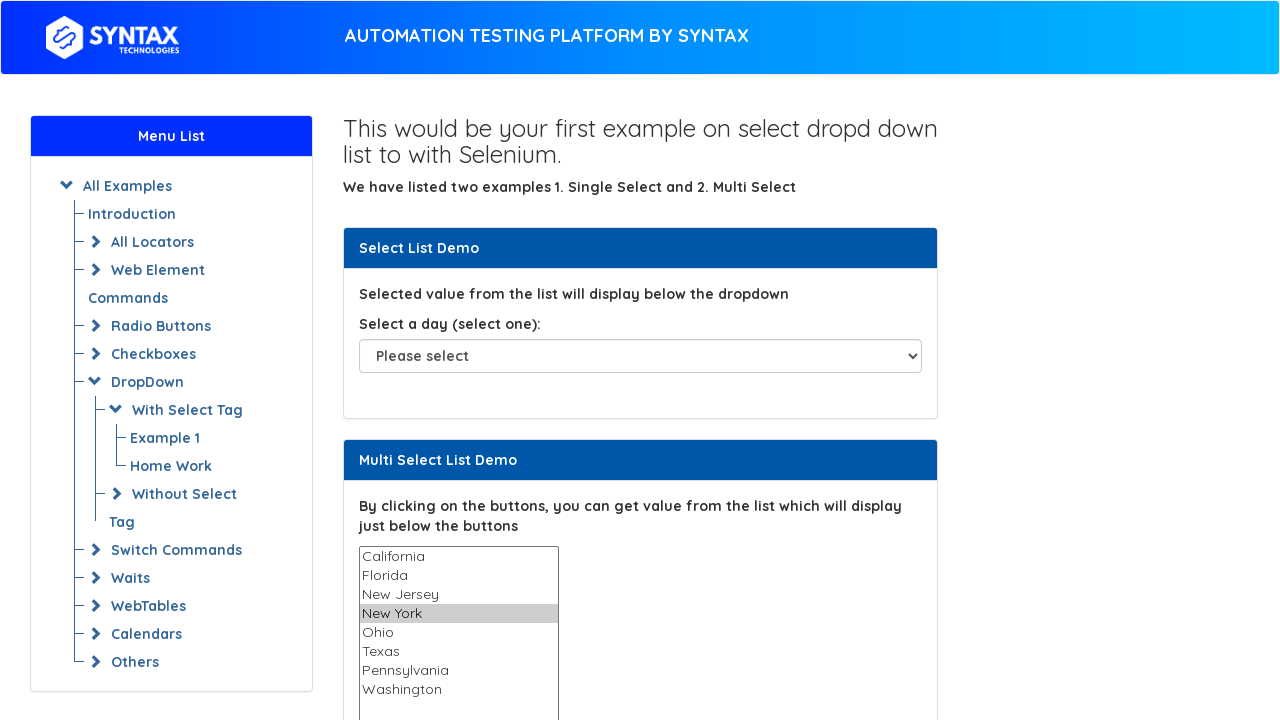

Selected option: Ohio on #multi-select
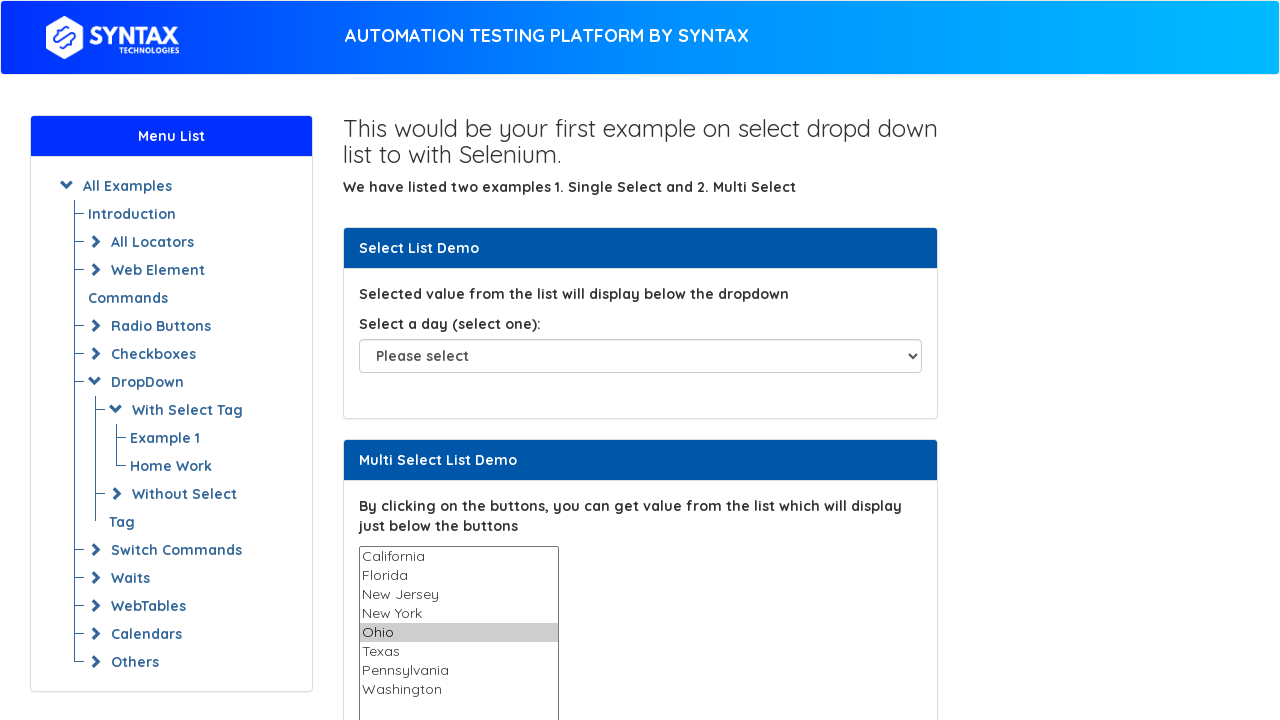

Selected option: Texas on #multi-select
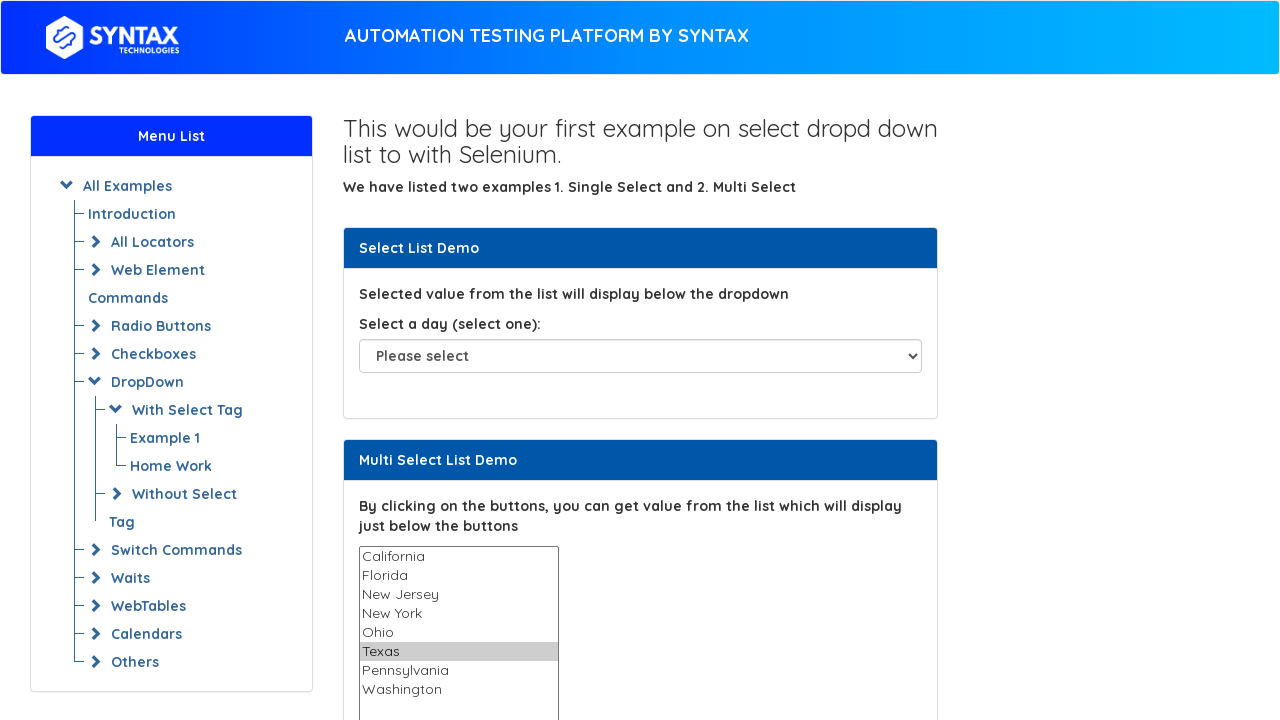

Selected option: Pennsylvania on #multi-select
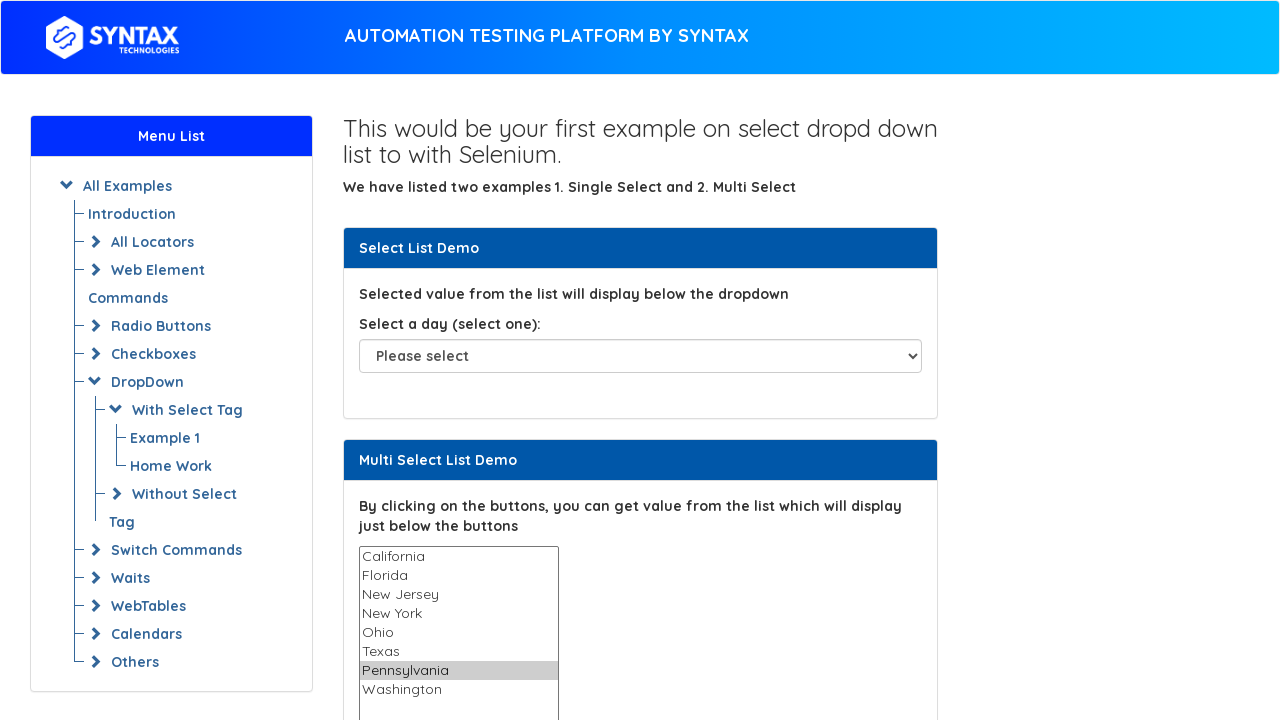

Selected option: Washington on #multi-select
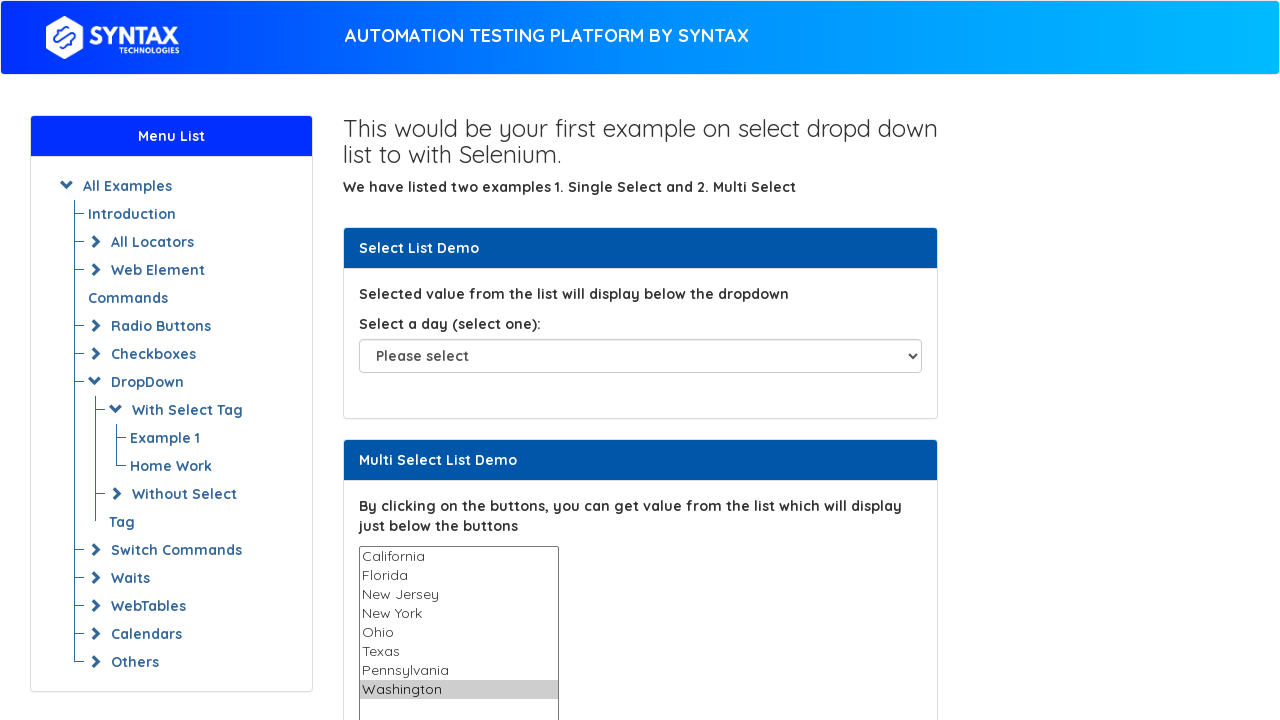

Located 6th option (index 5) for deselection
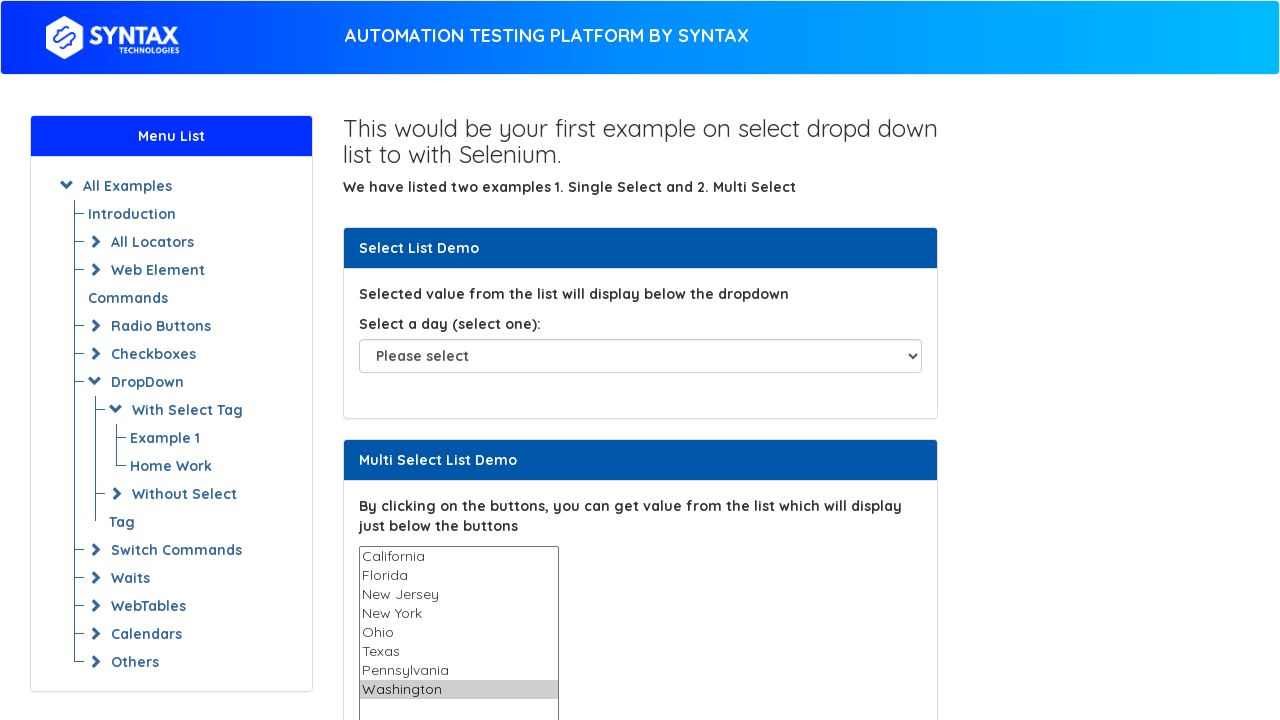

Retrieved value of 6th option: Texas
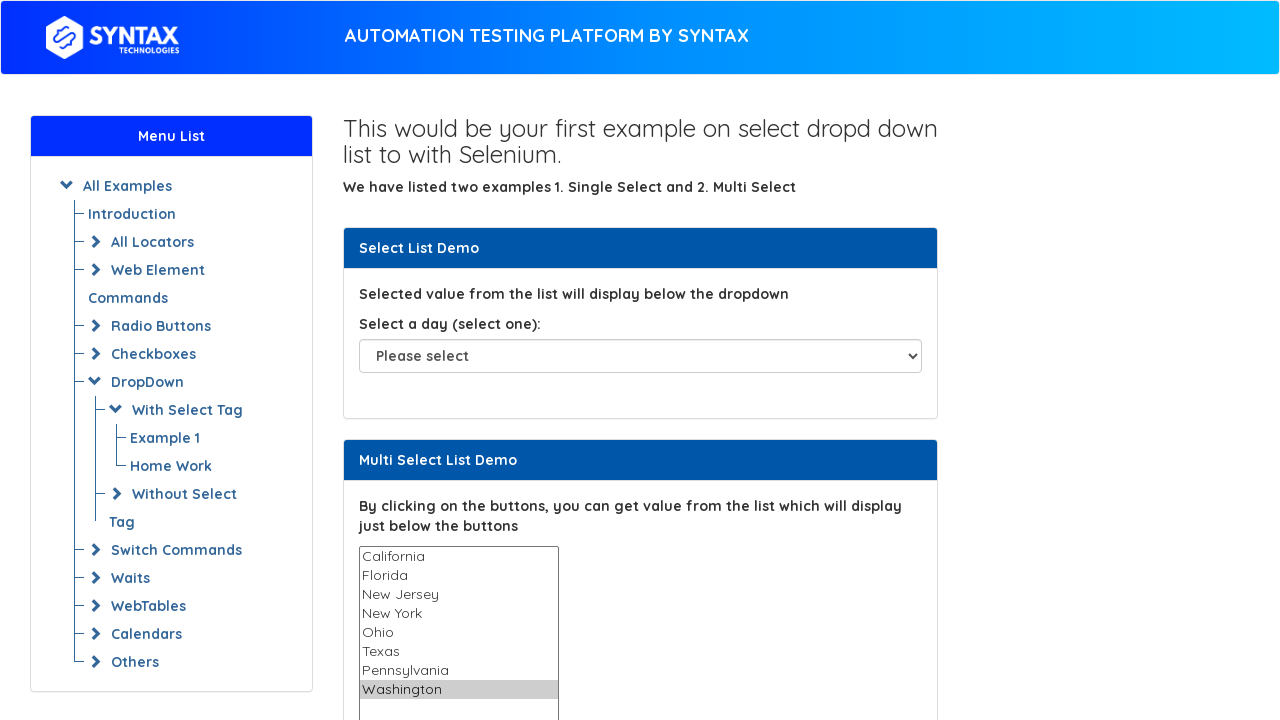

Retrieved all options to filter selections
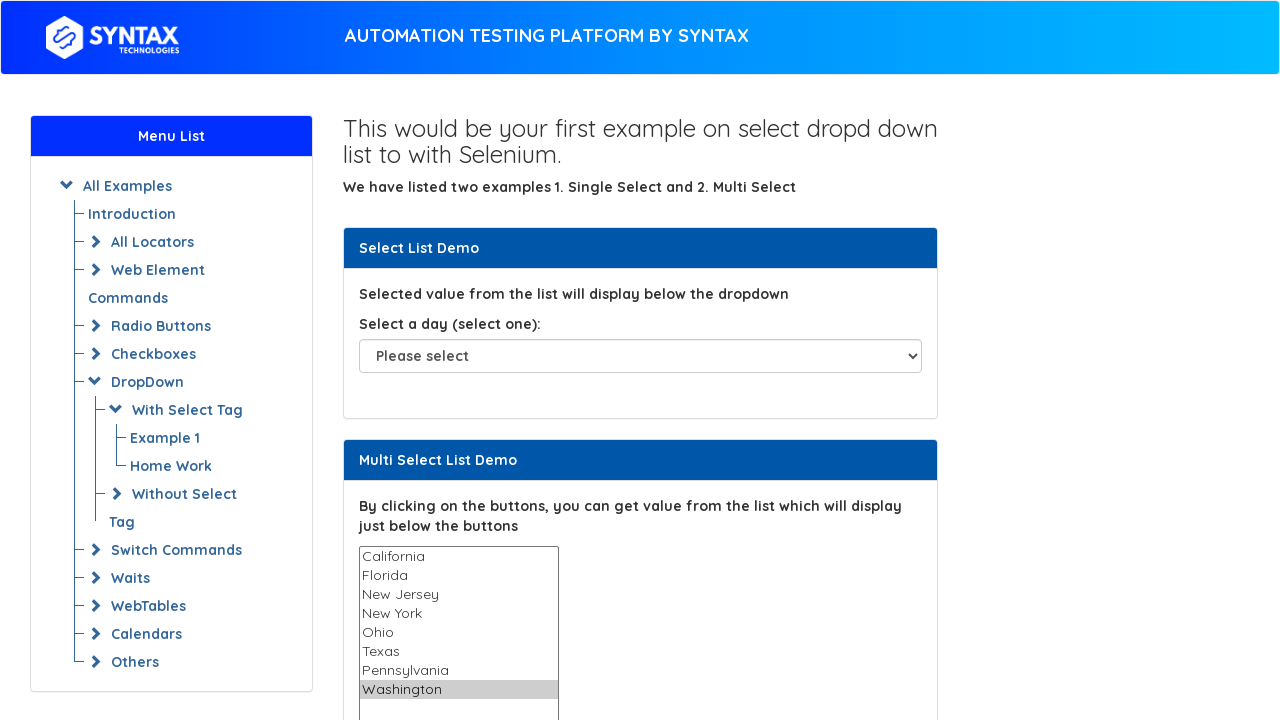

Built list of selected values excluding index 5 (total: 7)
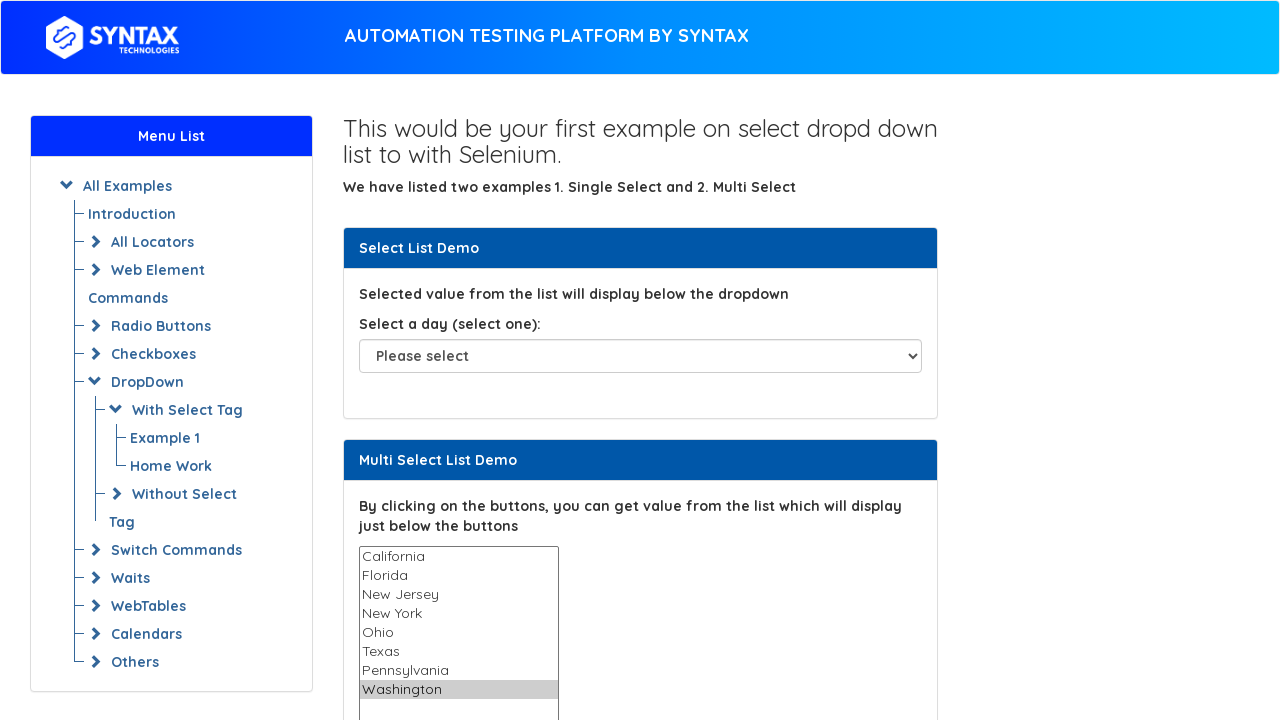

Reselected all options except the 6th option (California) on #multi-select
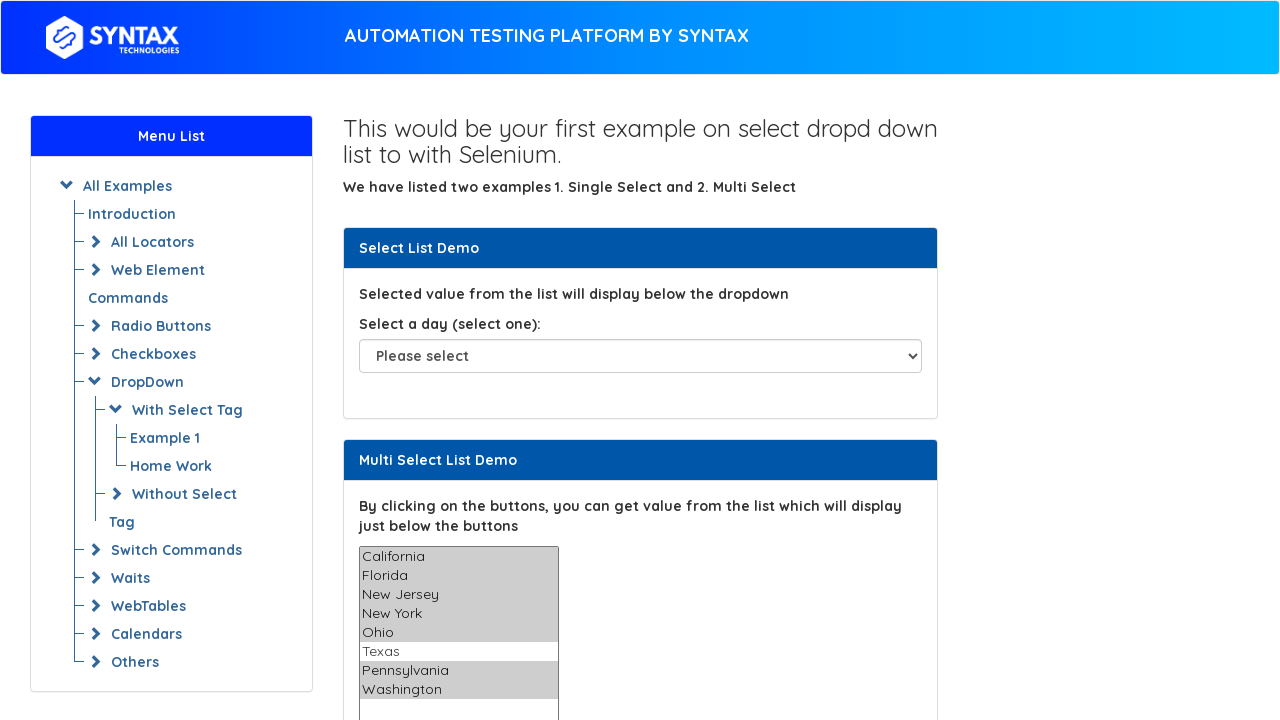

Set selectedIndex to -1 to deselect all
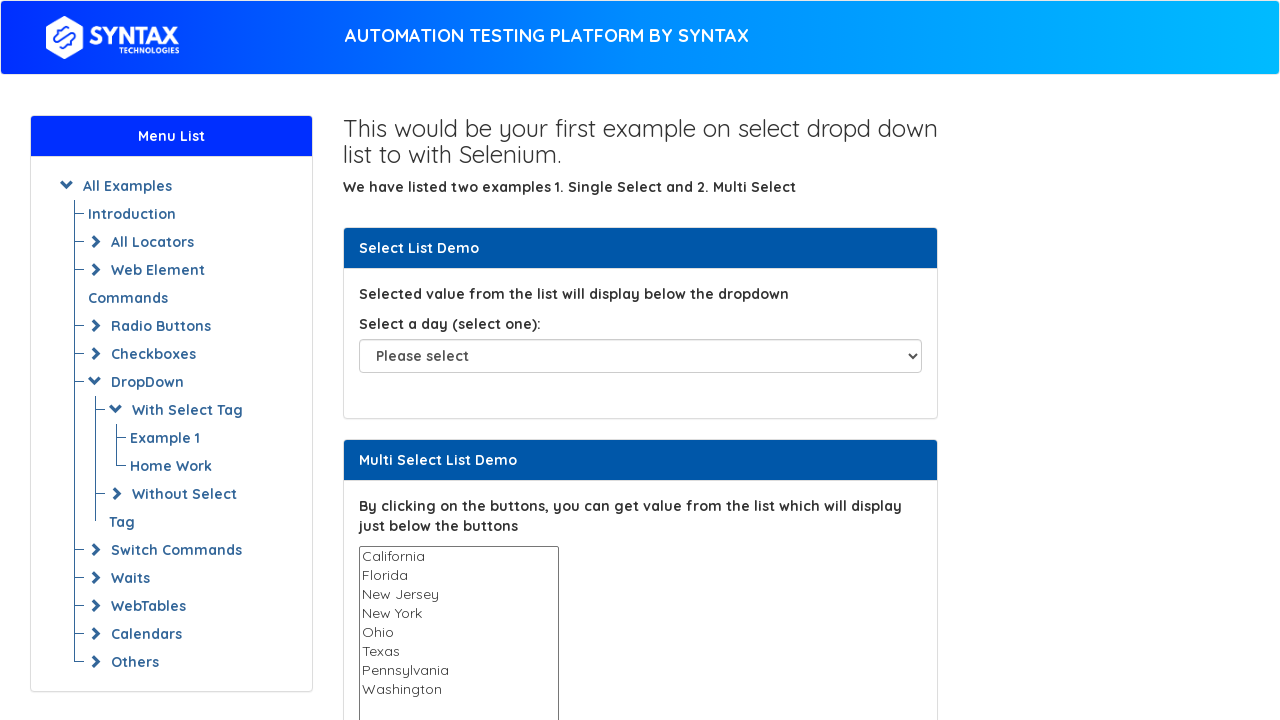

Cleared all selections from multi-select dropdown
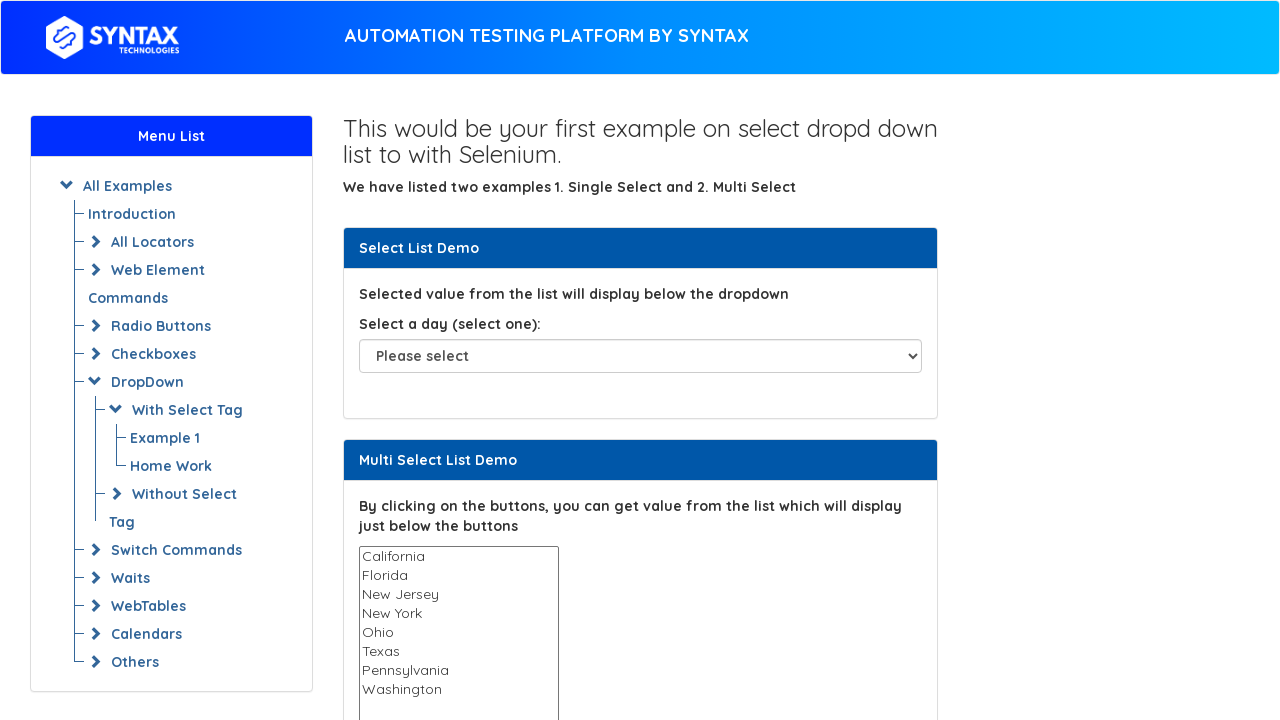

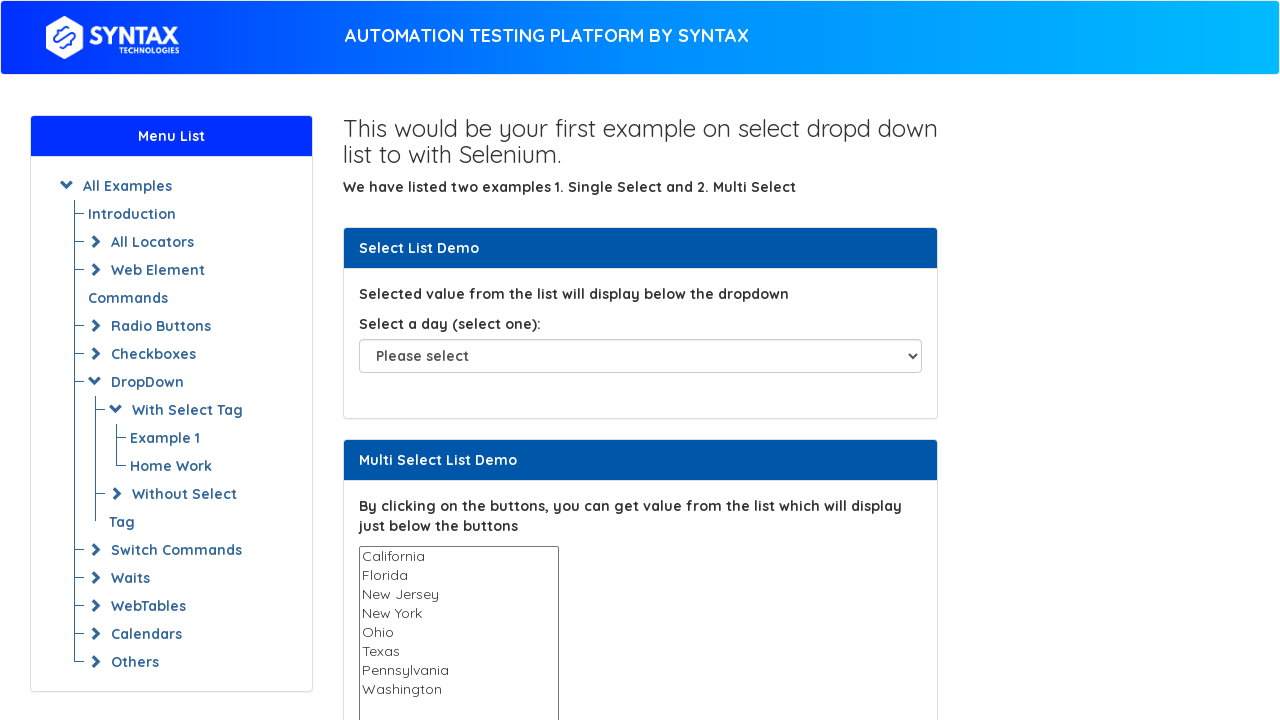